Tests a registration form by filling in required fields (first name, last name, email) and submitting the form, then verifies that a success message is displayed.

Starting URL: http://suninjuly.github.io/registration1.html

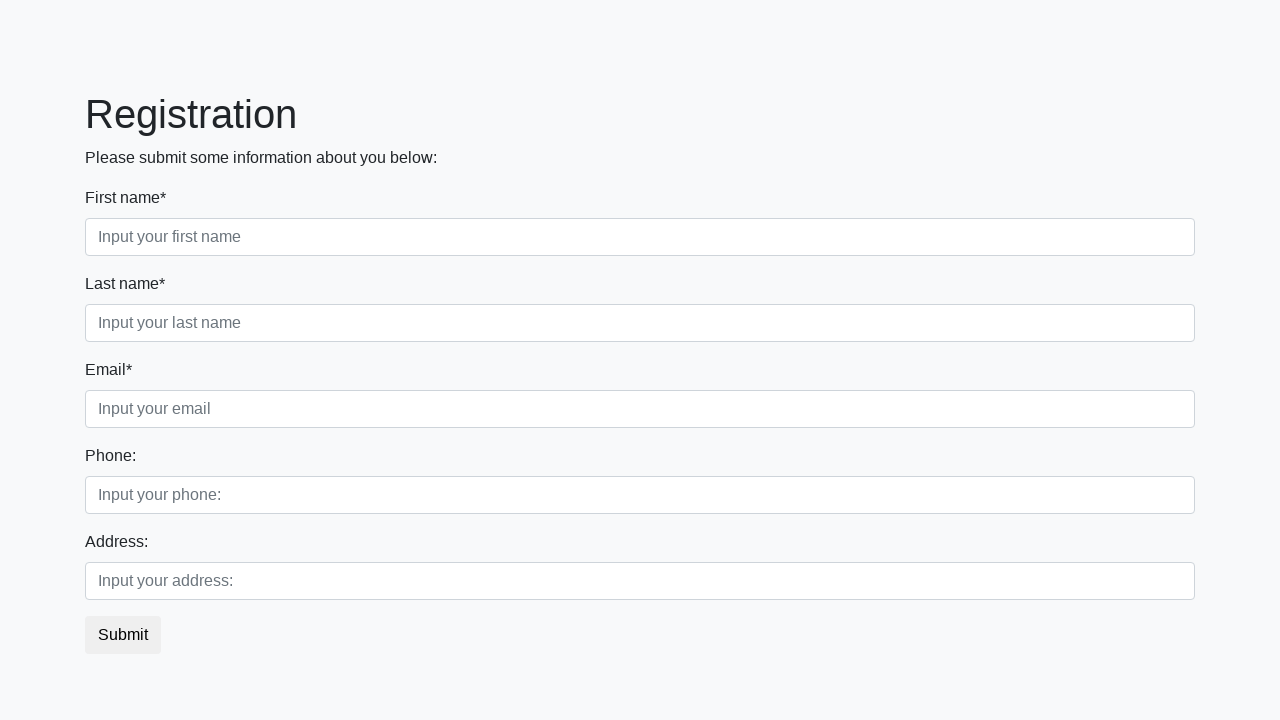

Filled first name field with 'Ivan' on input.first[required]
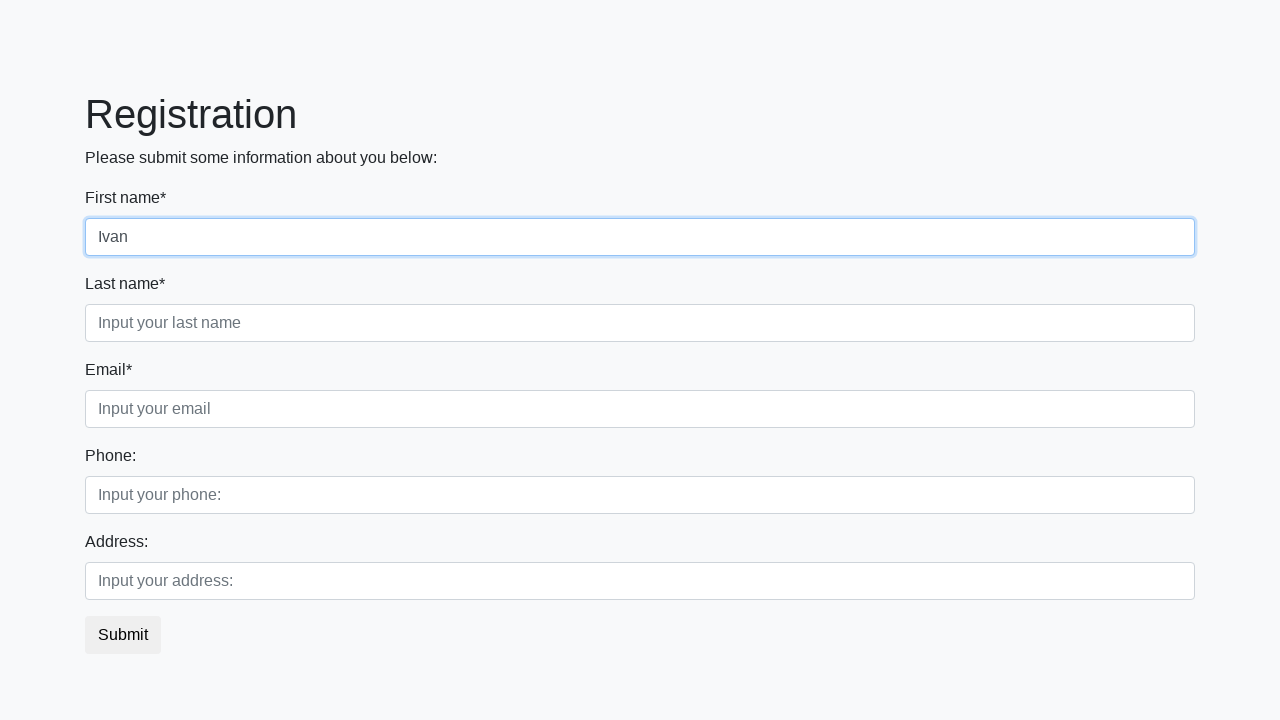

Filled last name field with 'Petrov' on input.second[required]
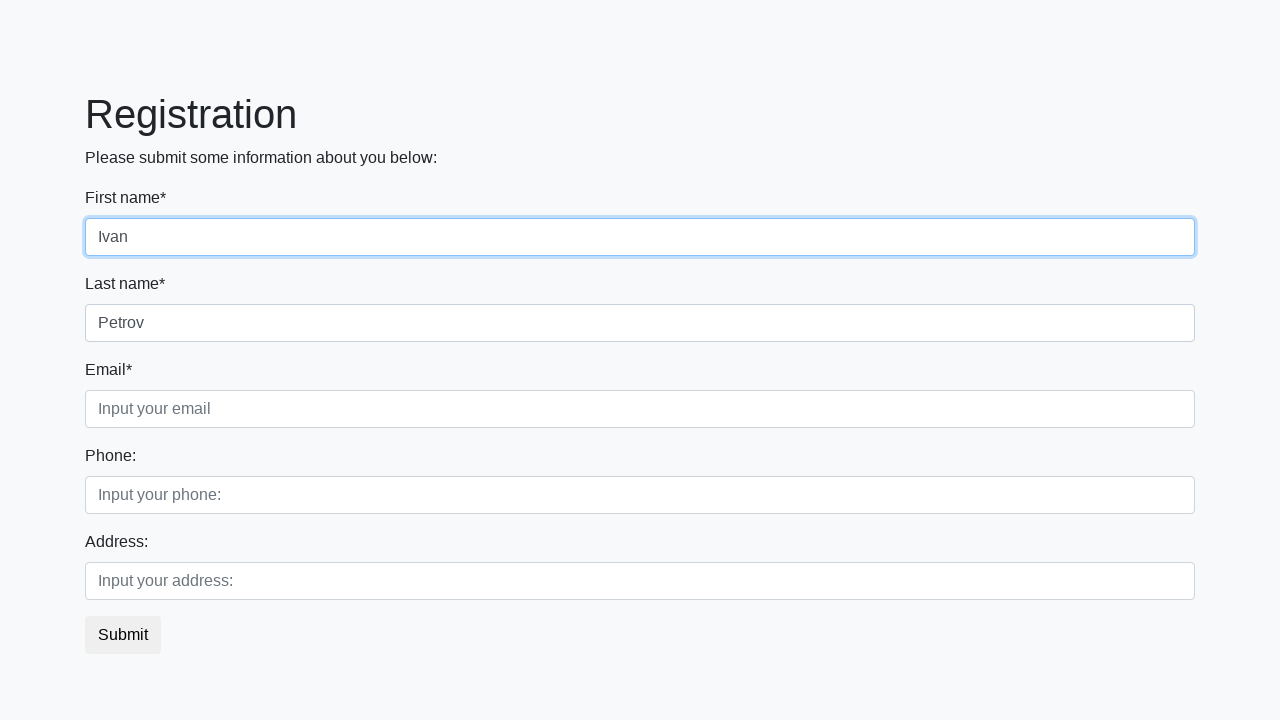

Filled email field with 'ivan.petrov@example.com' on input.third[required]
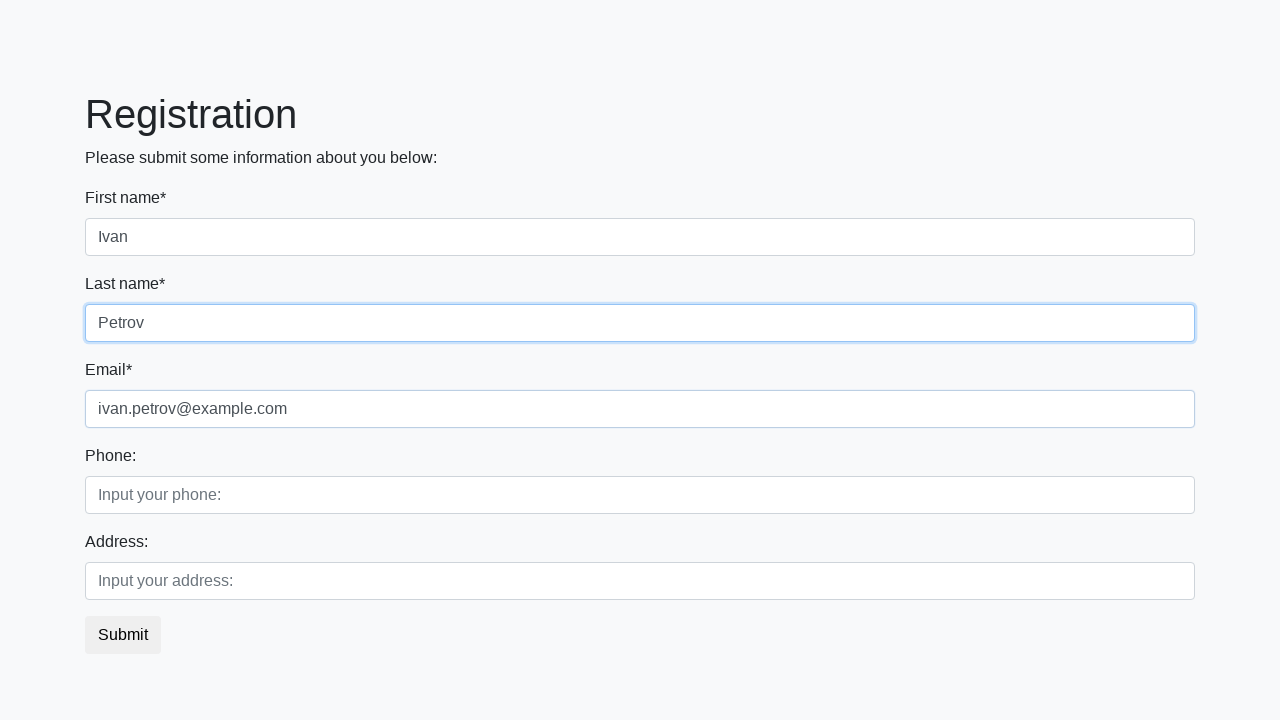

Clicked the submit button at (123, 635) on button.btn
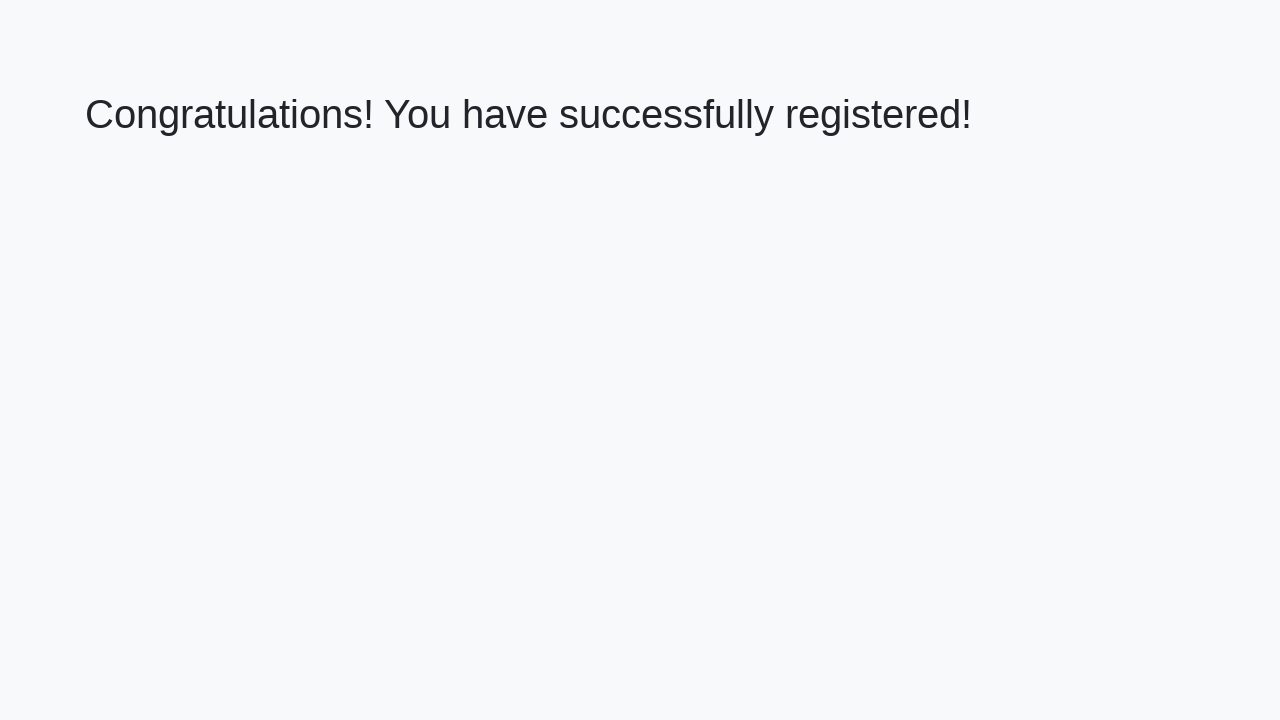

Success message heading appeared
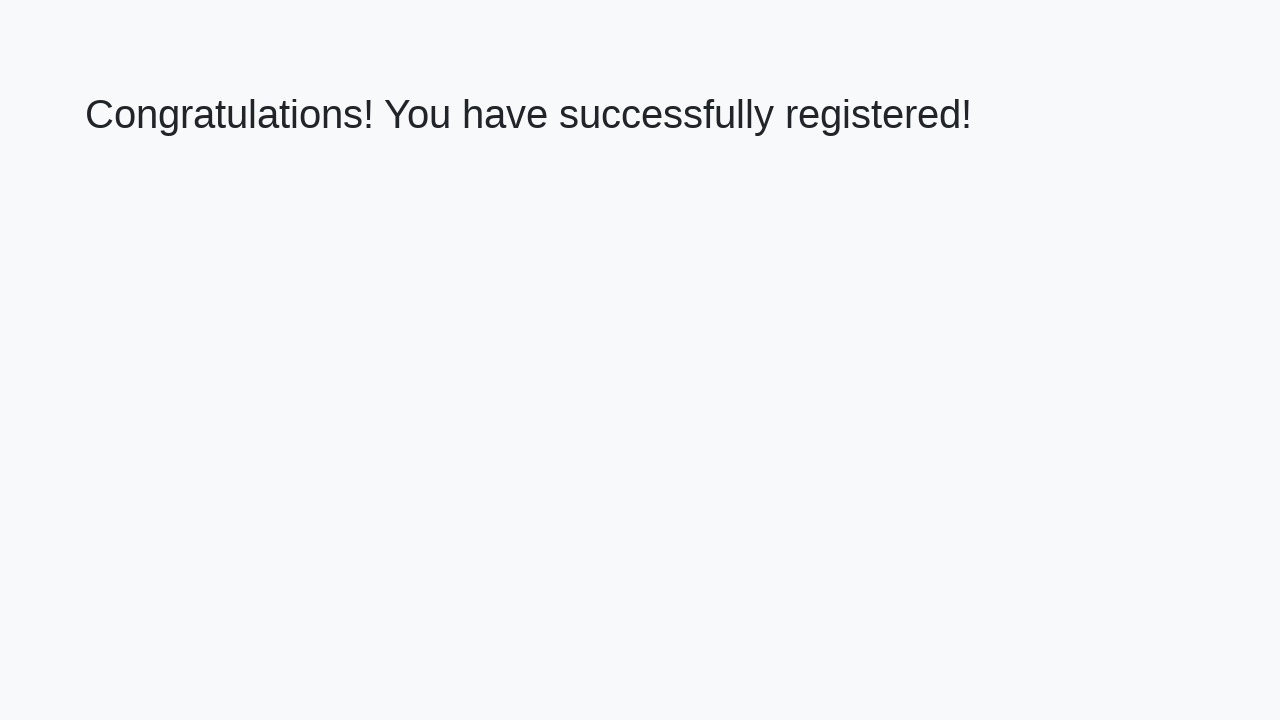

Extracted success message text
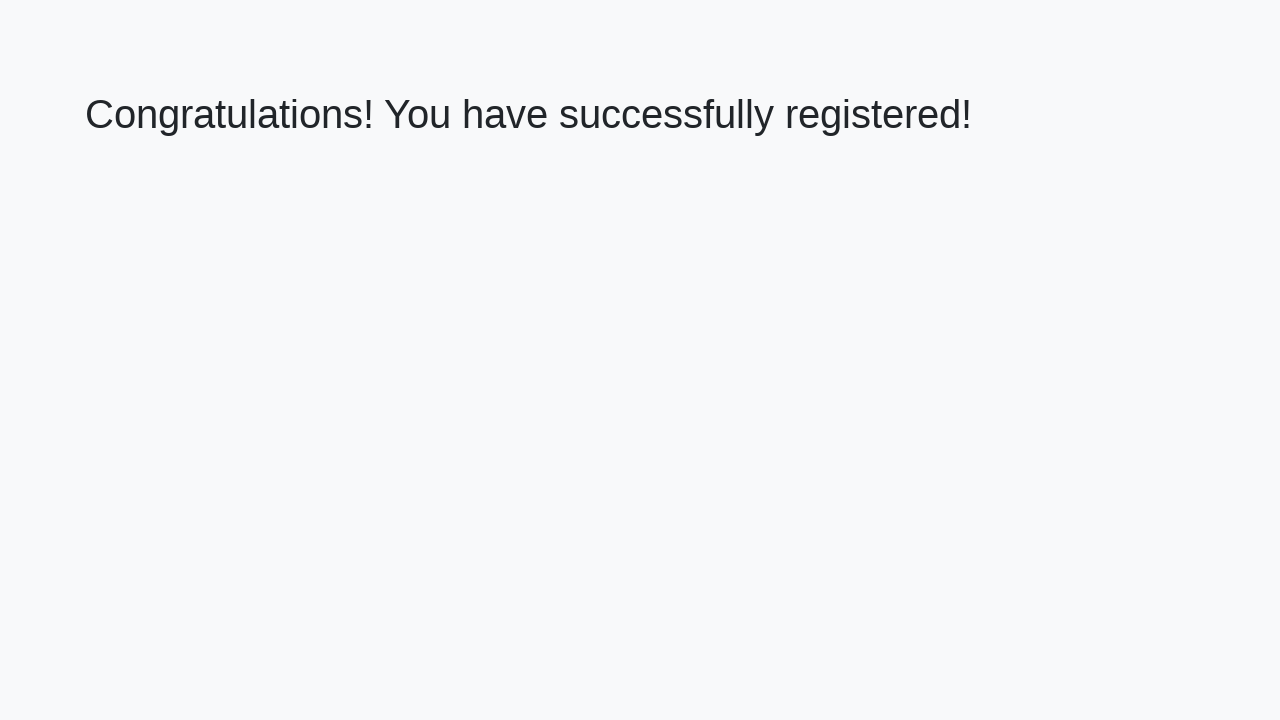

Verified success message matches expected text
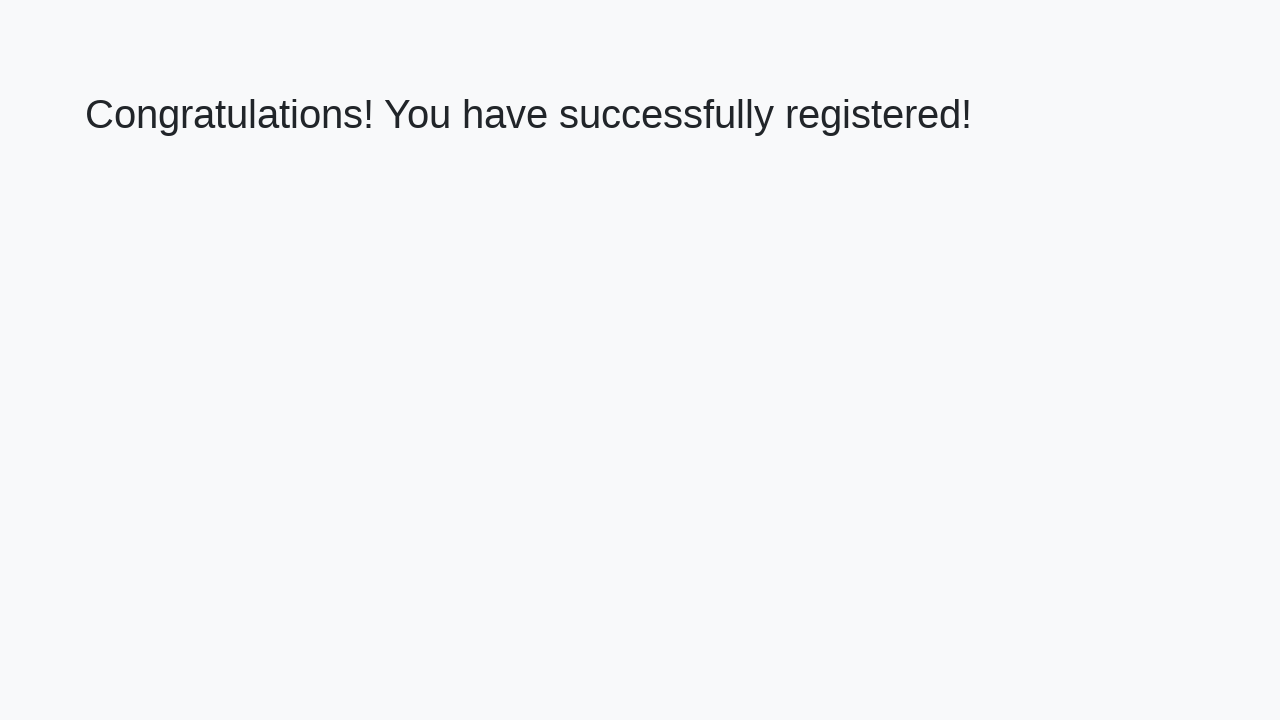

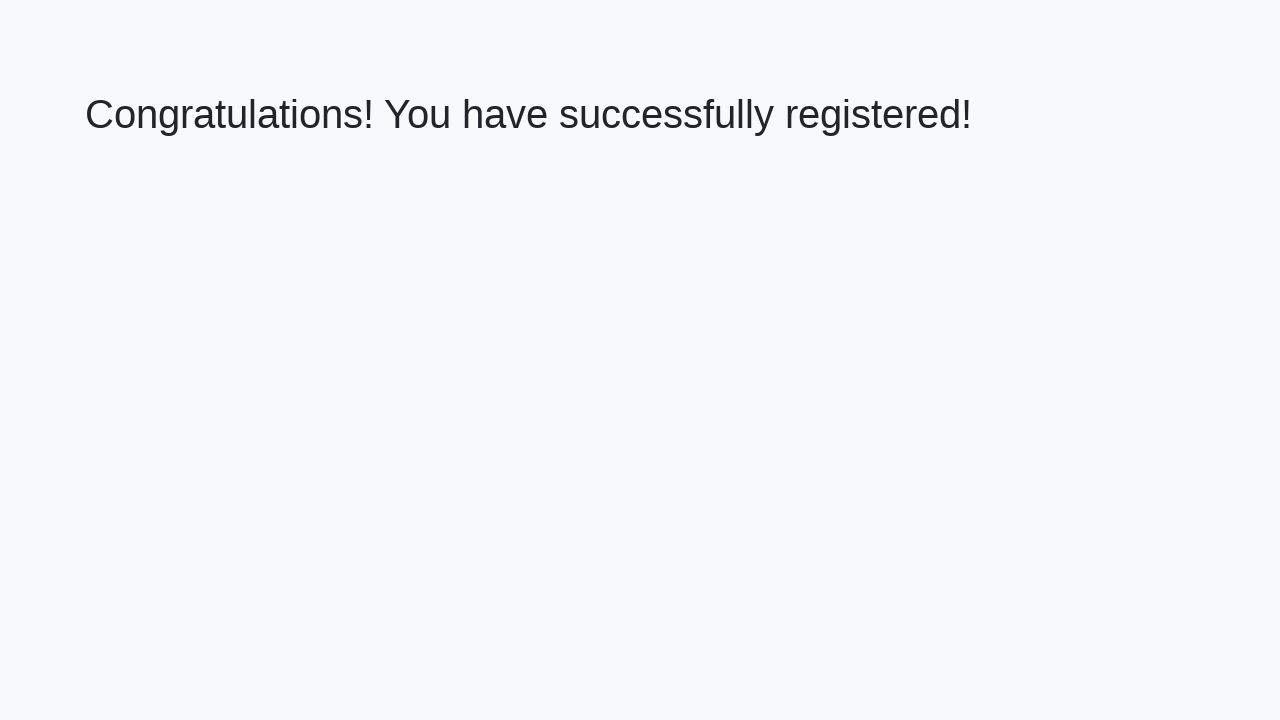